Tests drag and drop functionality using dragTo method

Starting URL: https://testautomationpractice.blogspot.com/

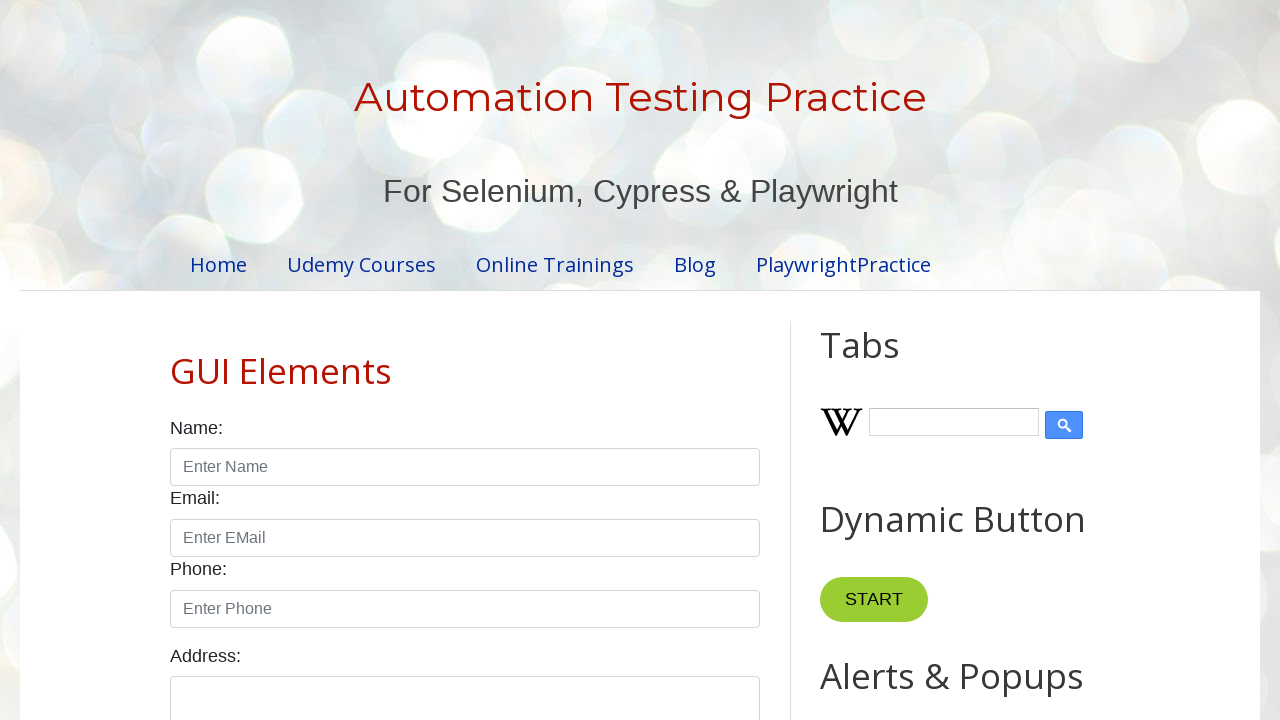

Navigated to test automation practice website
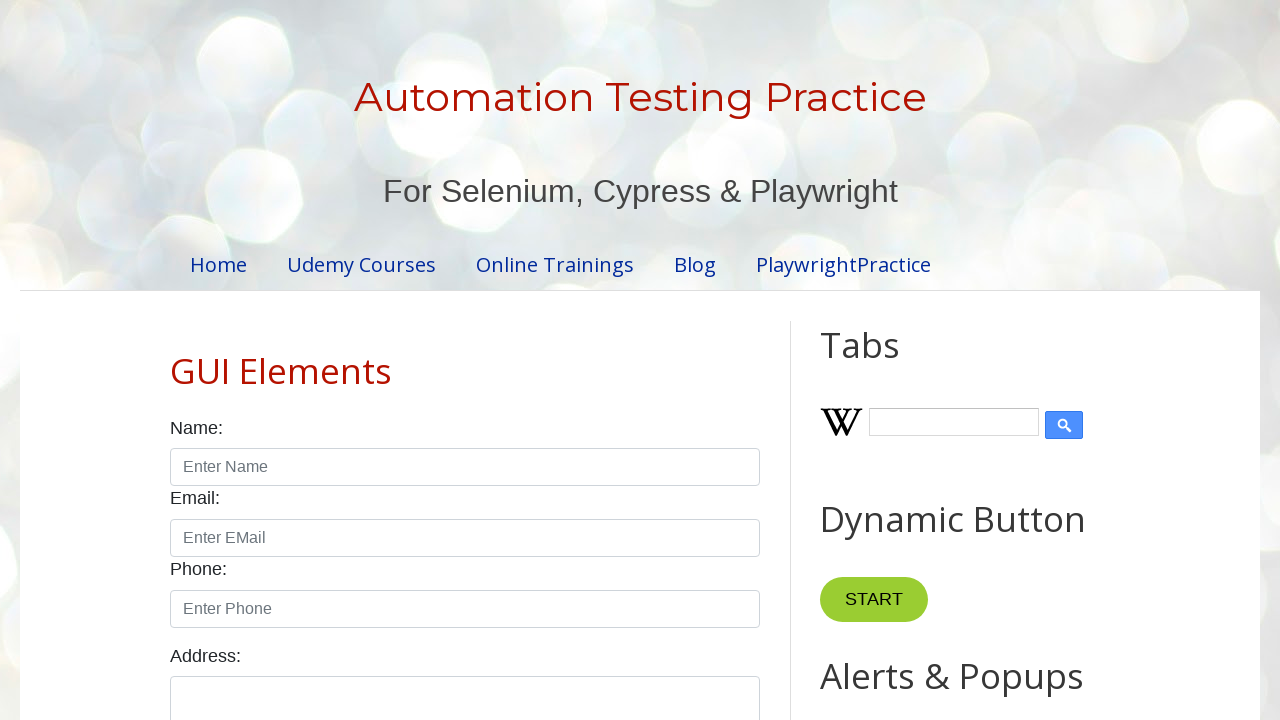

Located draggable source element
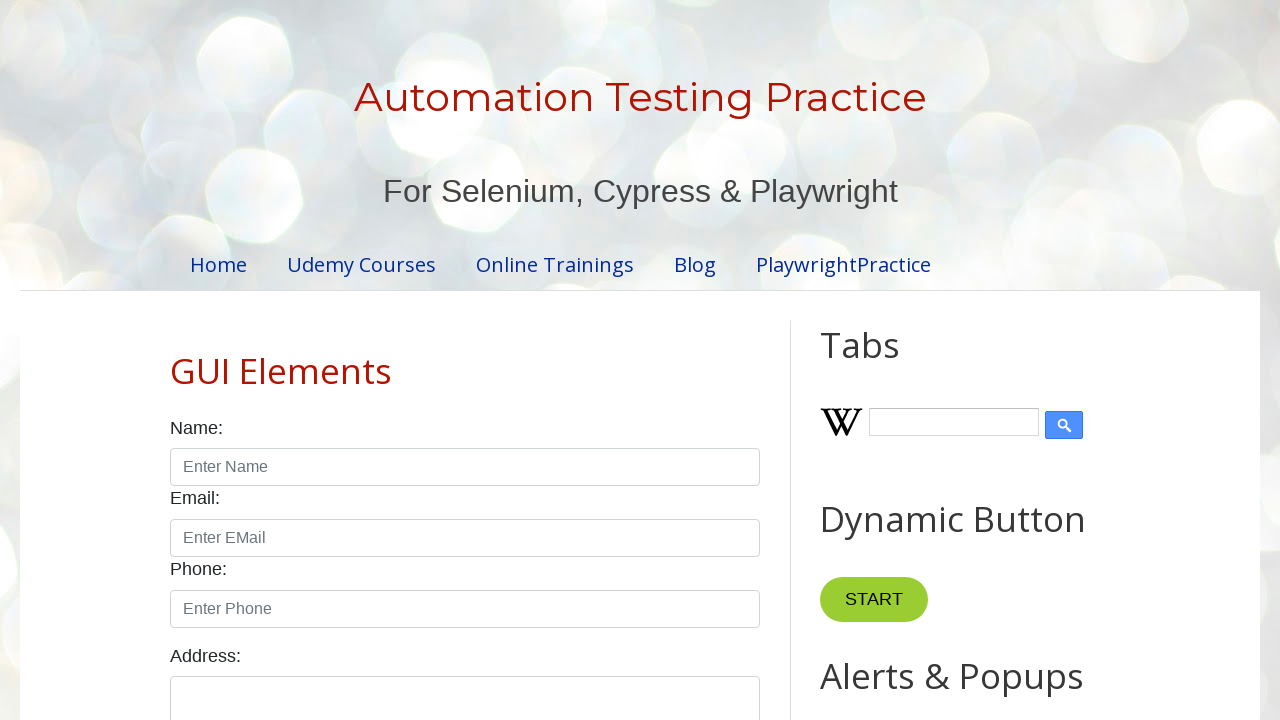

Located droppable target element
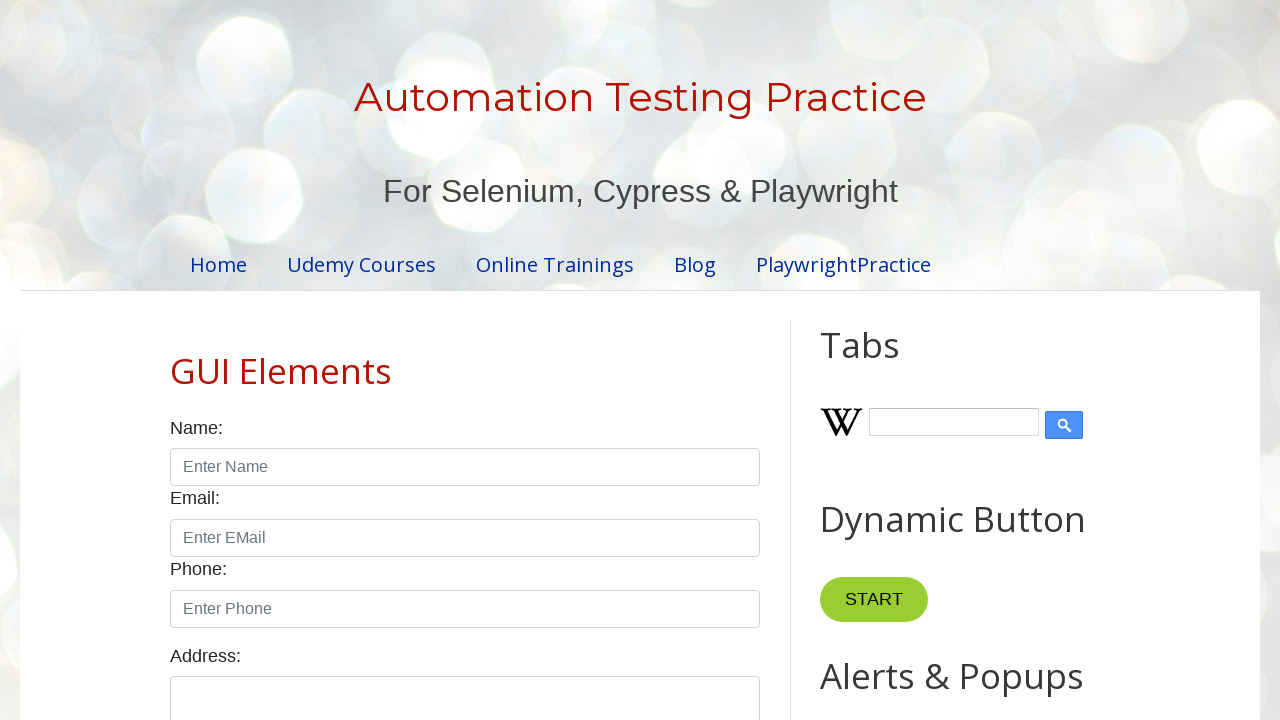

Dragged source element to target element using dragTo method at (1015, 386)
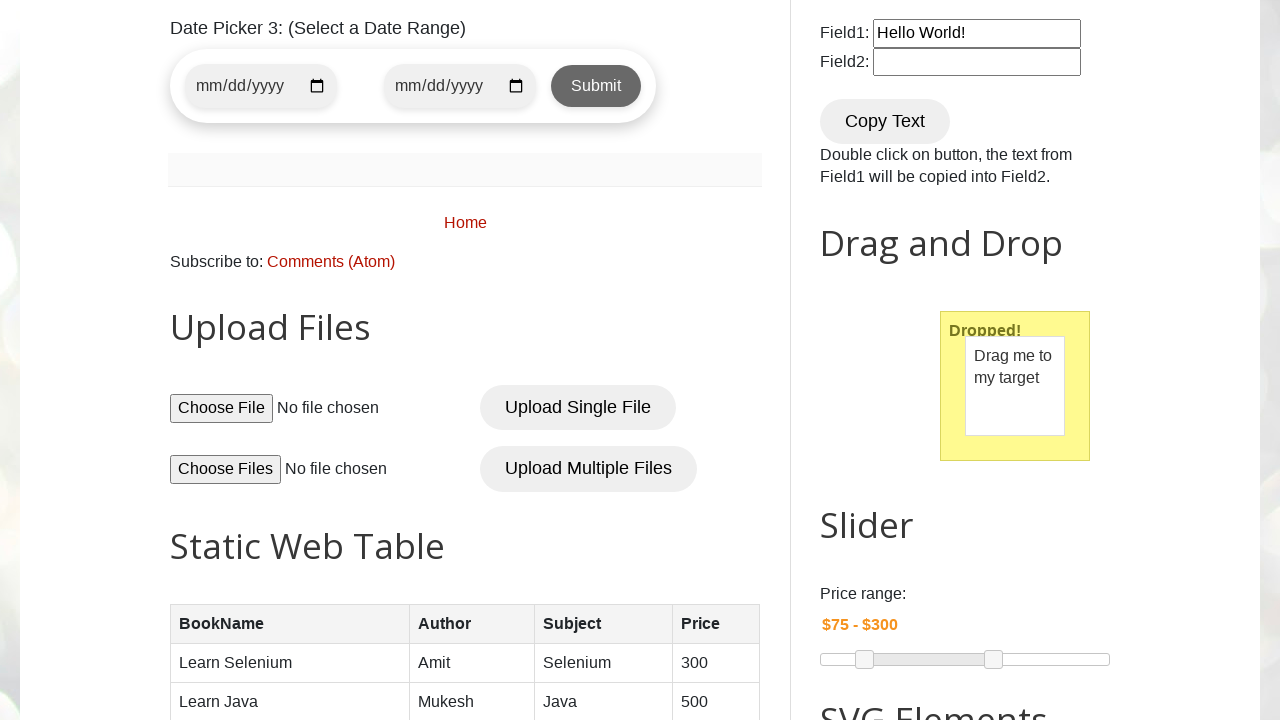

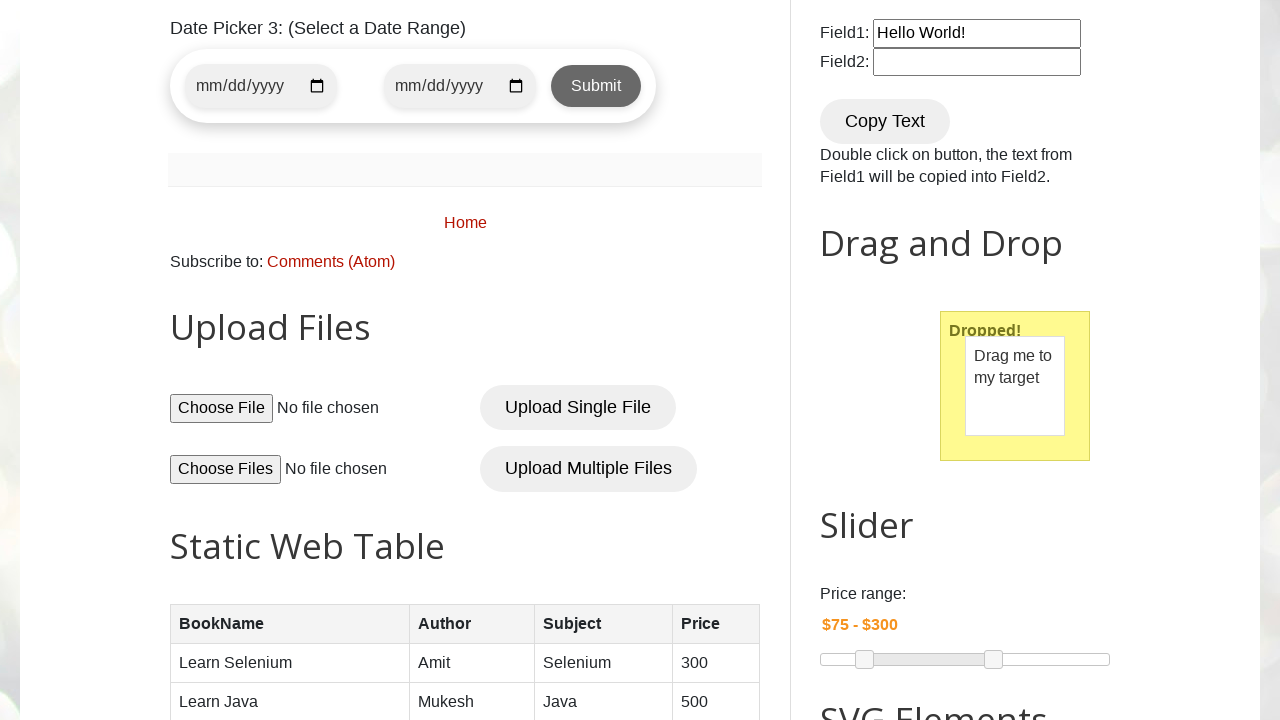